Tests clicking on buttons with dynamic text content (foo, bar, baz, qux) on the challenging DOM page

Starting URL: https://the-internet.herokuapp.com/challenging_dom

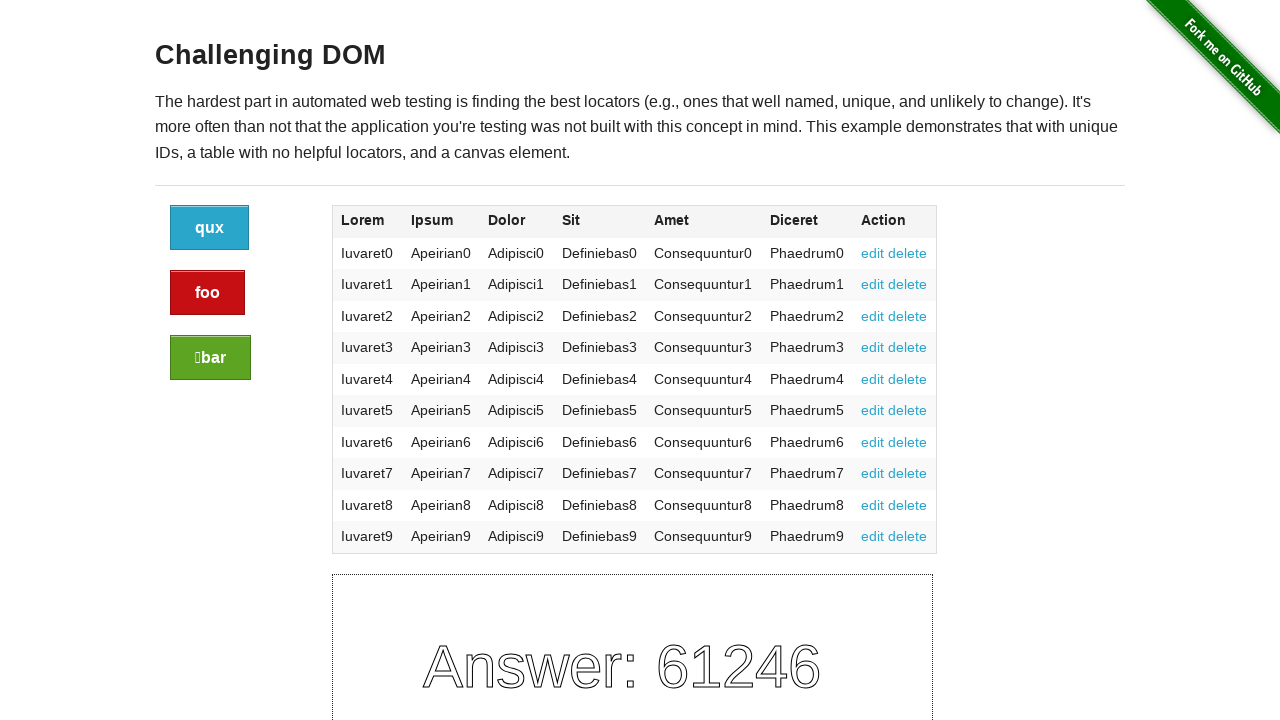

Content div loaded on challenging DOM page
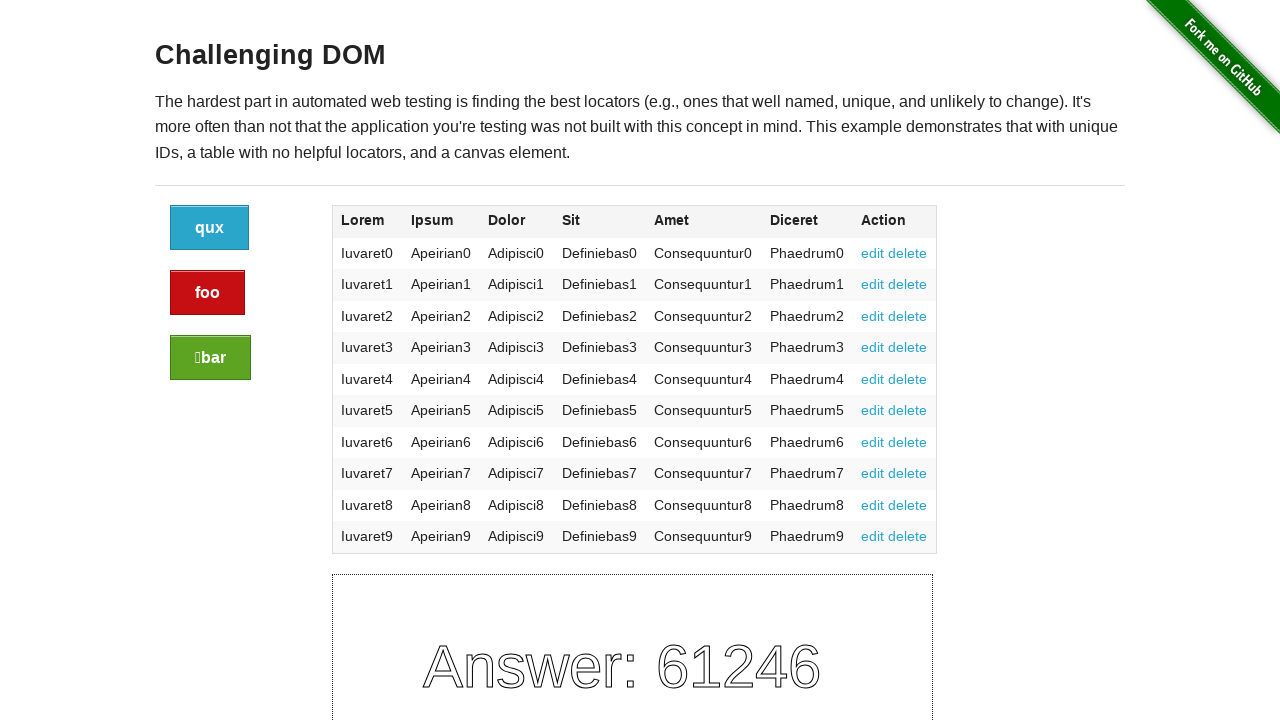

Button with dynamic text (foo/bar/baz/qux) is visible
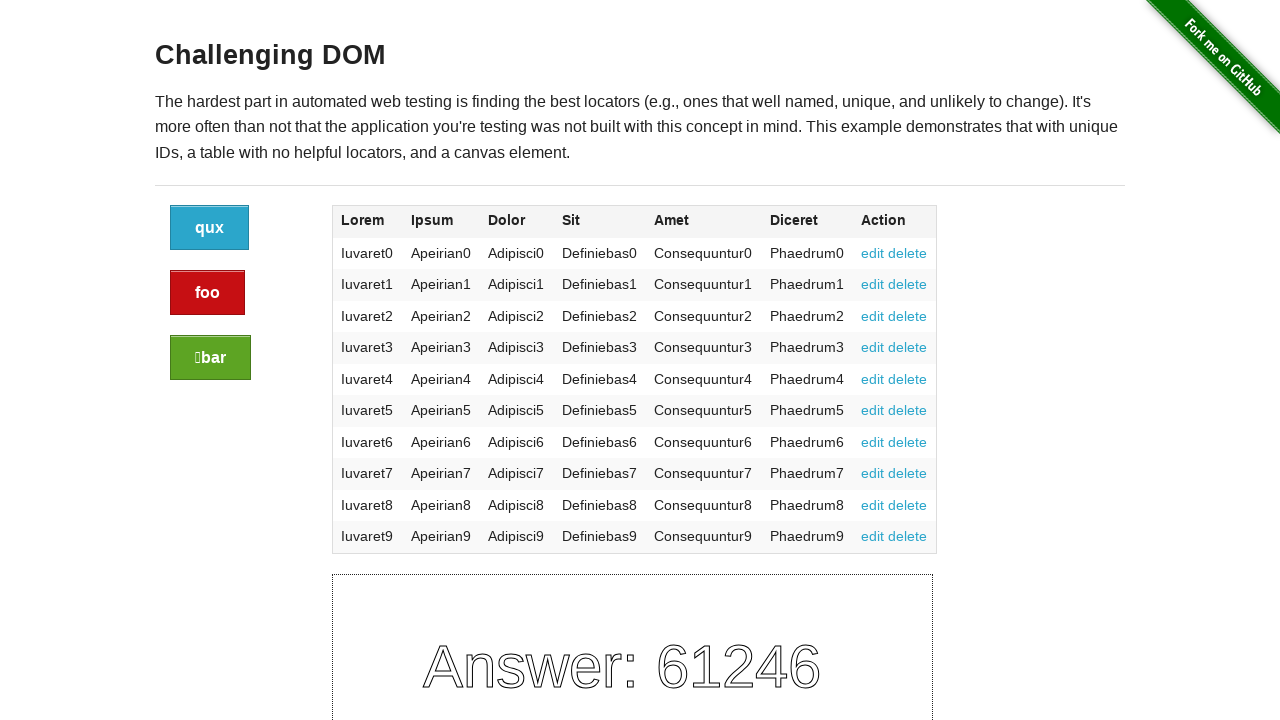

Clicked button with dynamic text content at (210, 228) on xpath=//*[contains(text(),'foo') or contains(text(),'bar') or contains(text(),'b
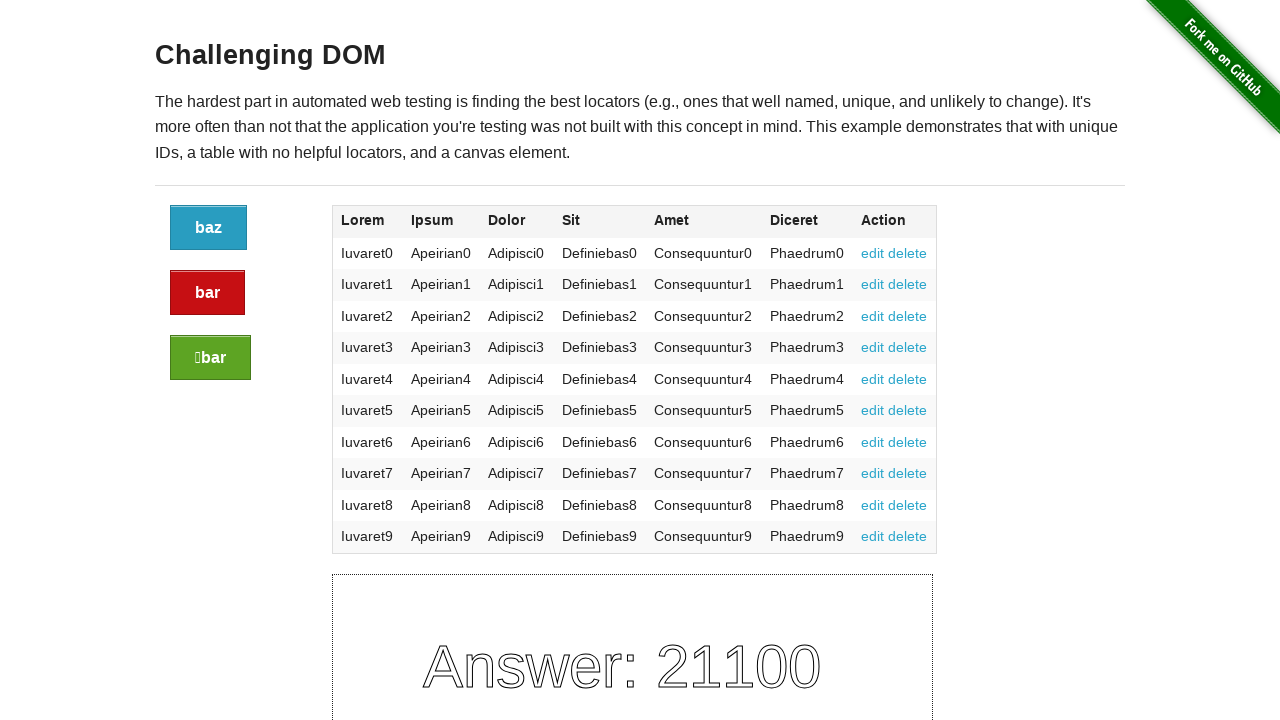

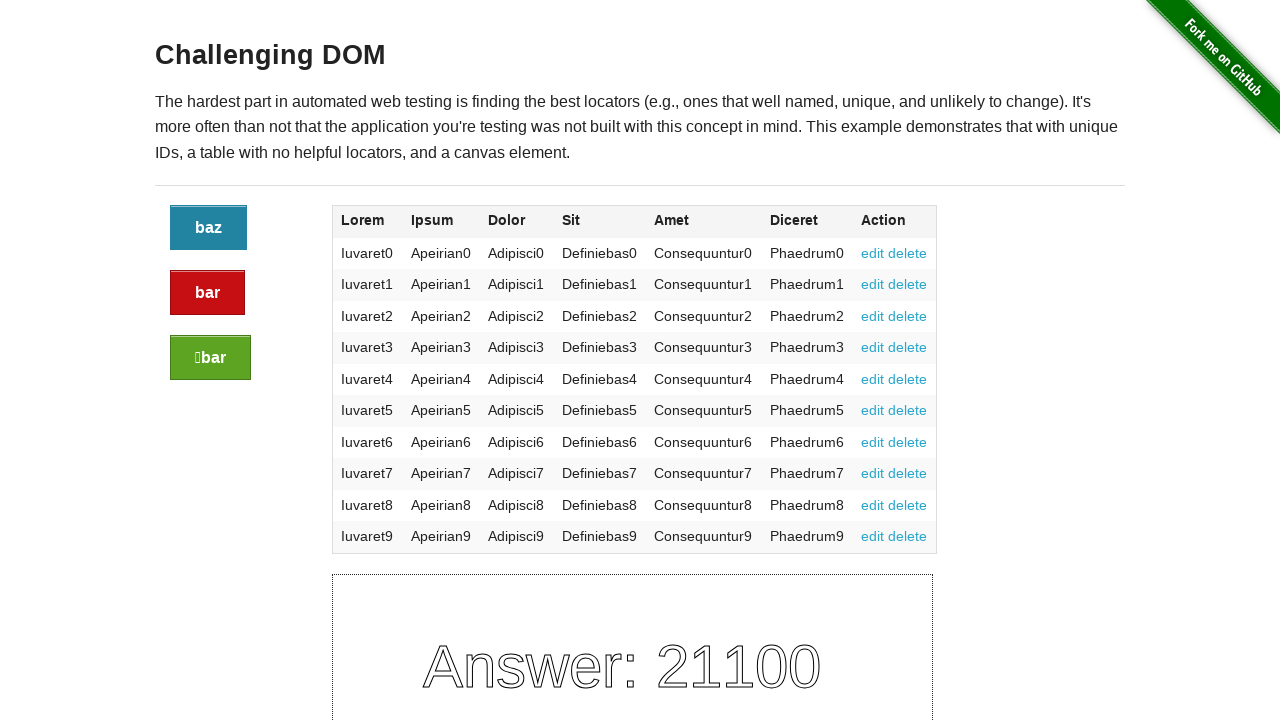